Navigates to Kitapyurdu.com (a Turkish bookstore website) and verifies that the page title contains "Kitapyurdu"

Starting URL: https://kitapyurdu.com

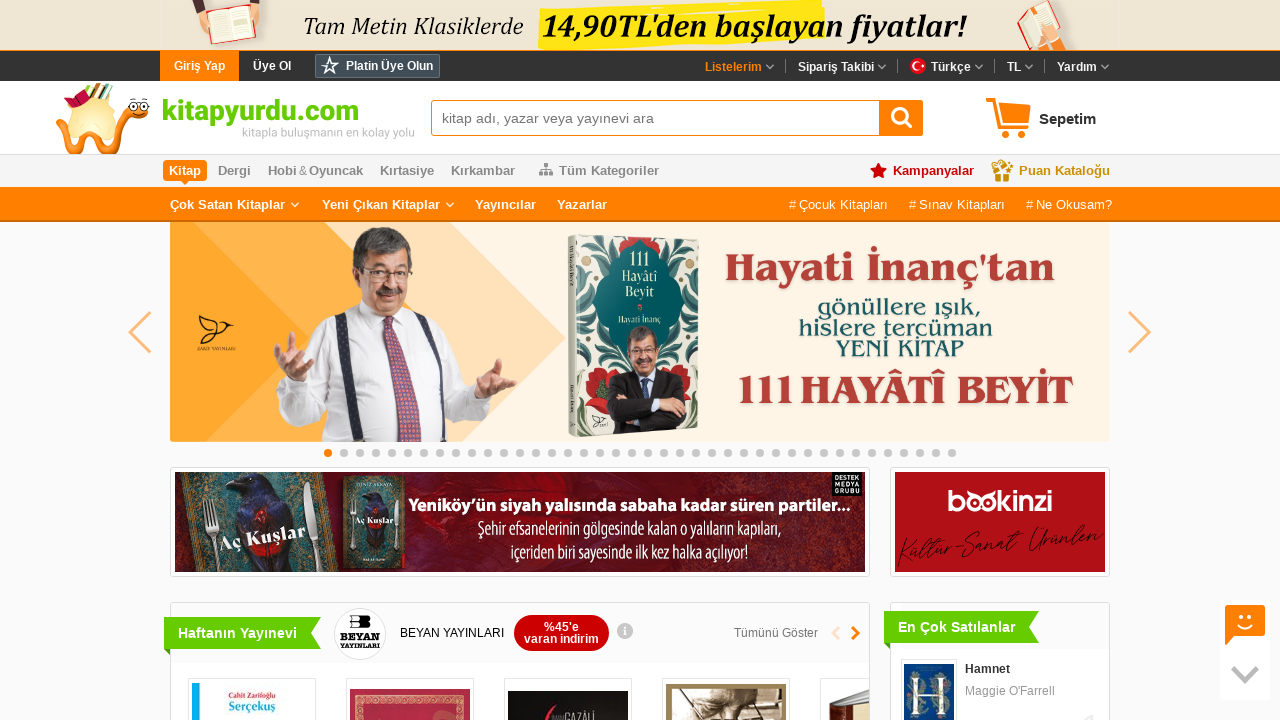

Waited for page to load (DOM content loaded)
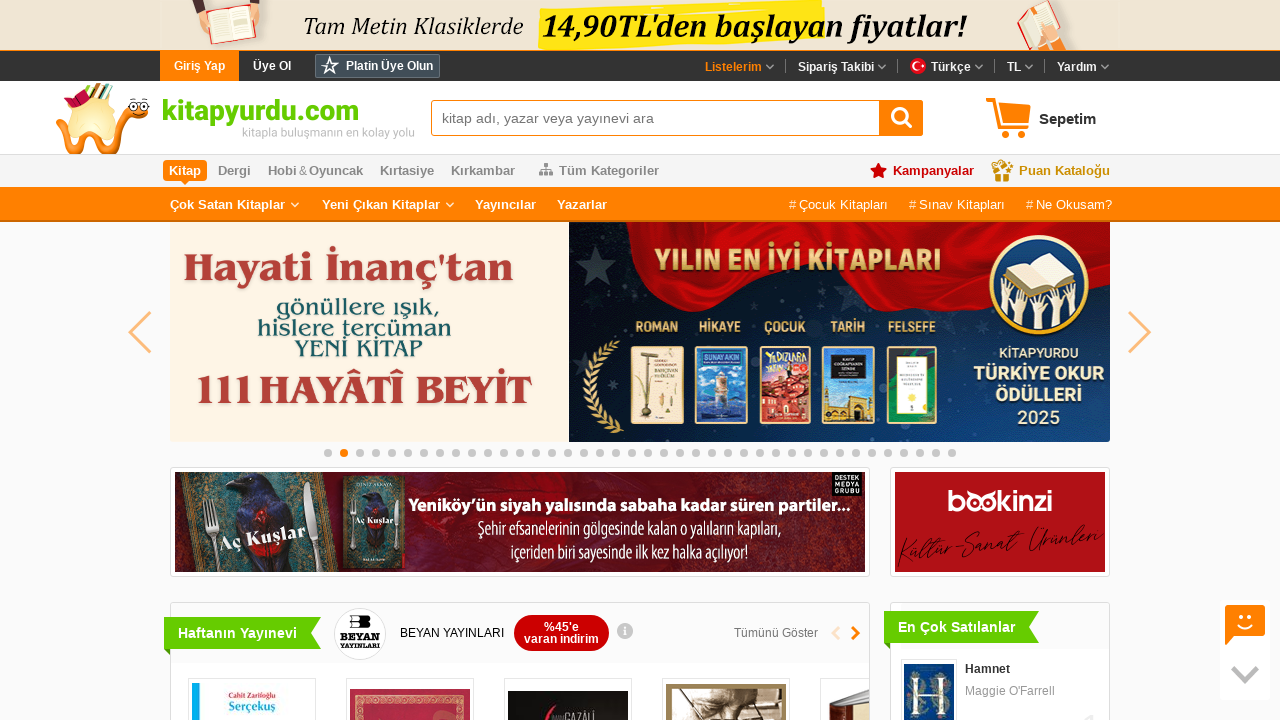

Verified page title contains 'Kitapyurdu' - actual title: 'Kitapyurdu, Kitapla buluşmanın en kolay yolu'
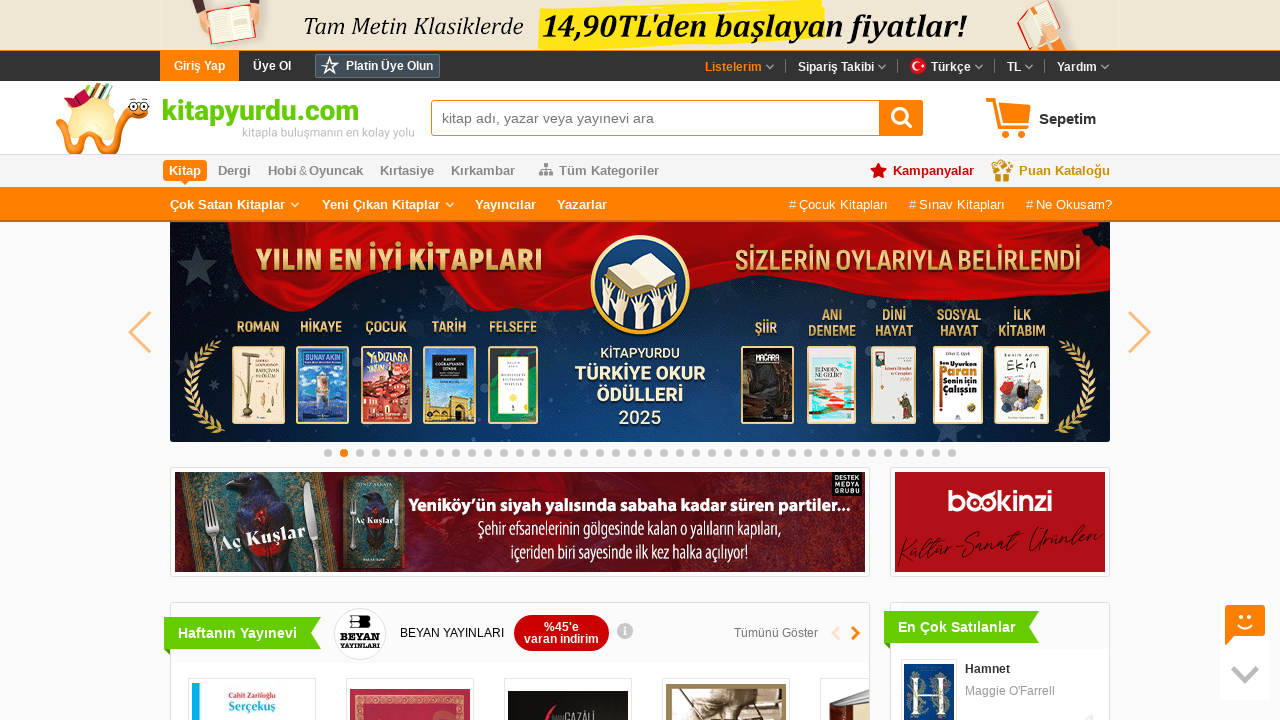

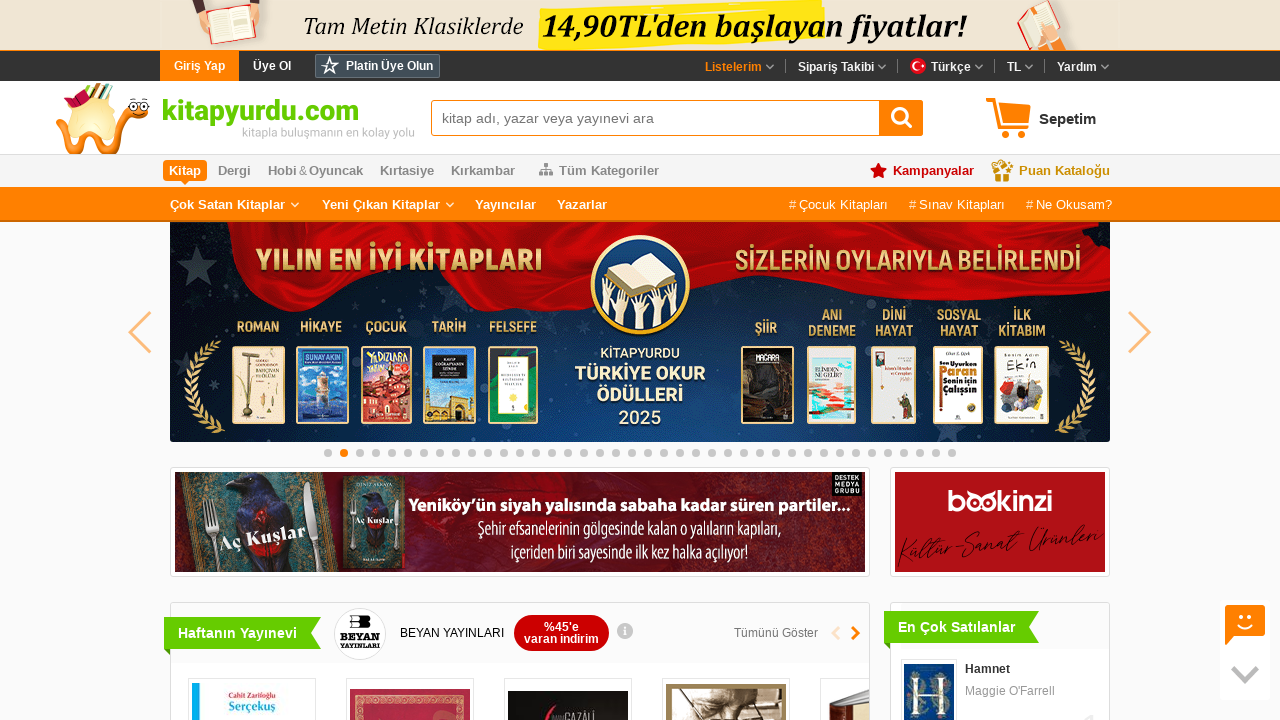